Tests drag and drop functionality by dragging three puzzle pieces to their corresponding slots and verifying the success message is displayed

Starting URL: https://claruswaysda.github.io/dragAndDrop.html

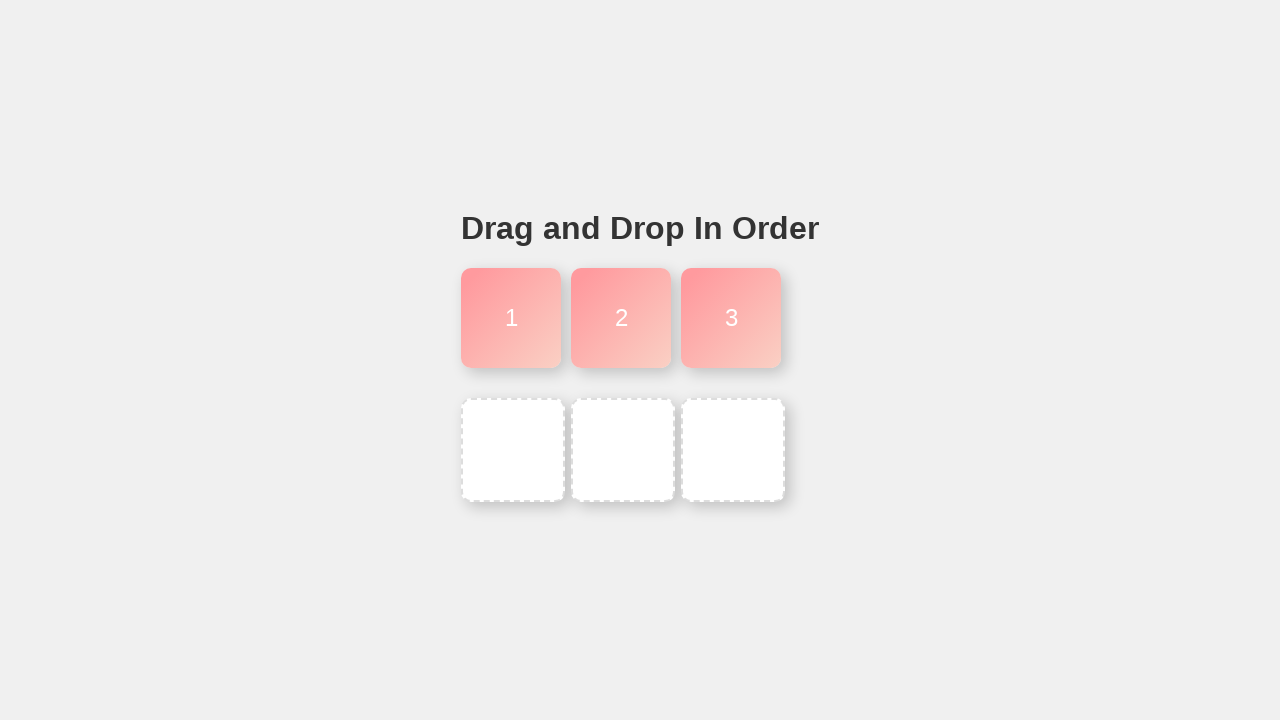

Navigated to drag and drop puzzle page
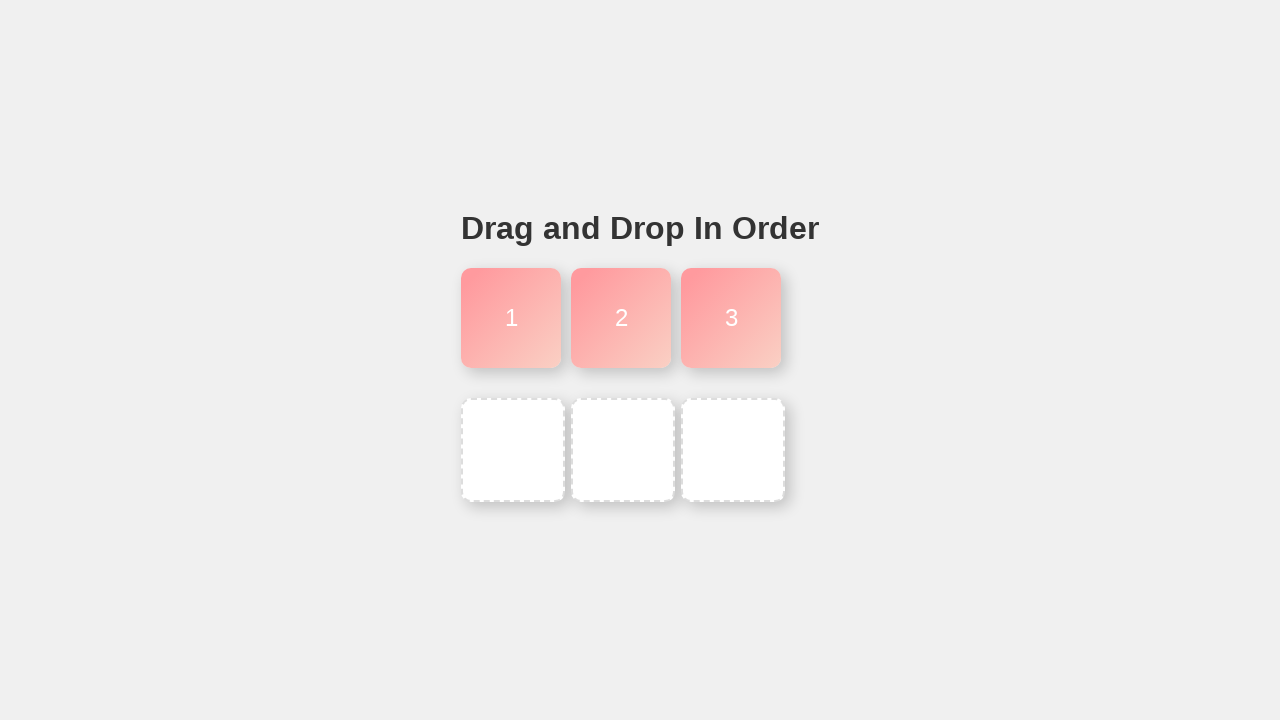

Dragged puzzle piece 1 to slot 1 at (513, 450)
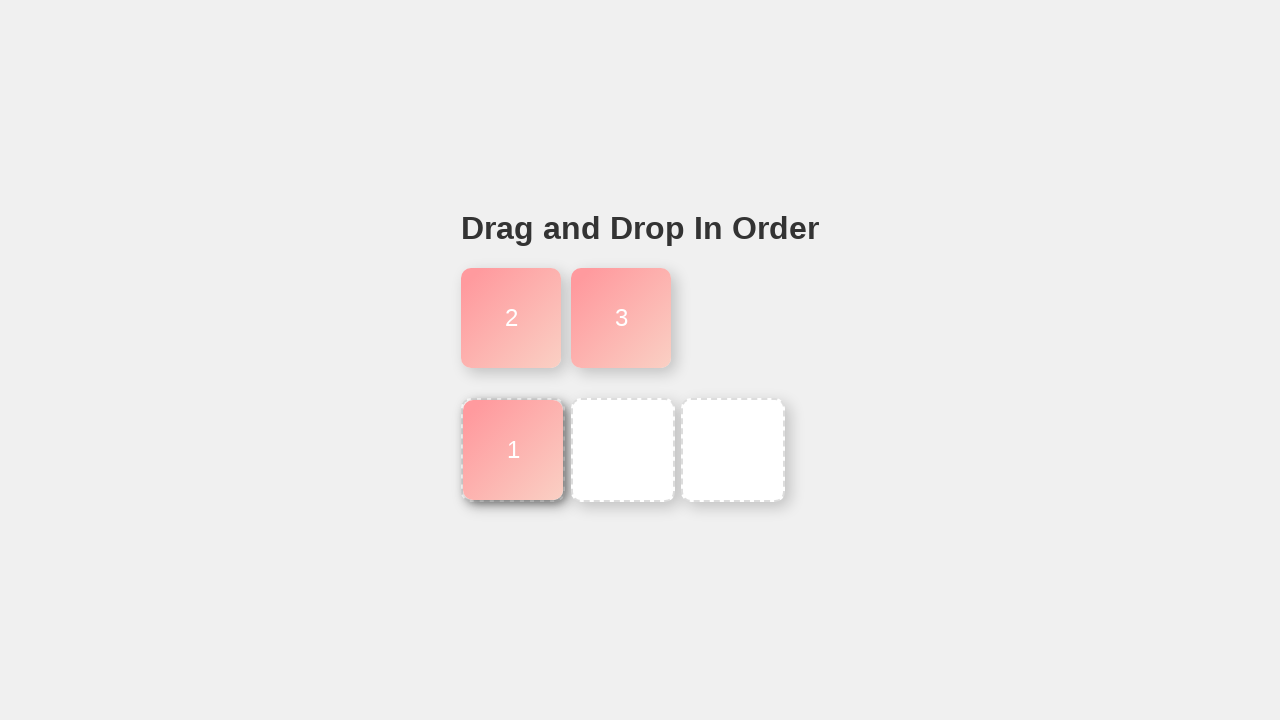

Dragged puzzle piece 2 to slot 2 at (623, 450)
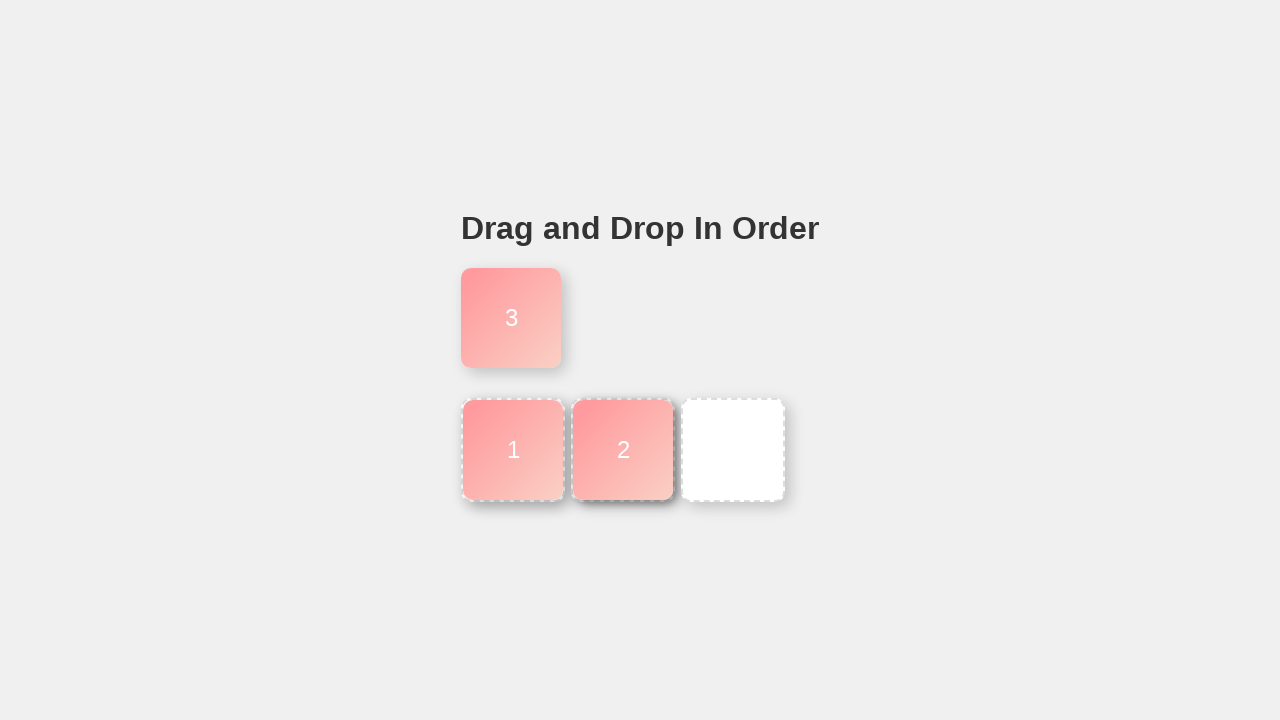

Dragged puzzle piece 3 to slot 3 at (733, 450)
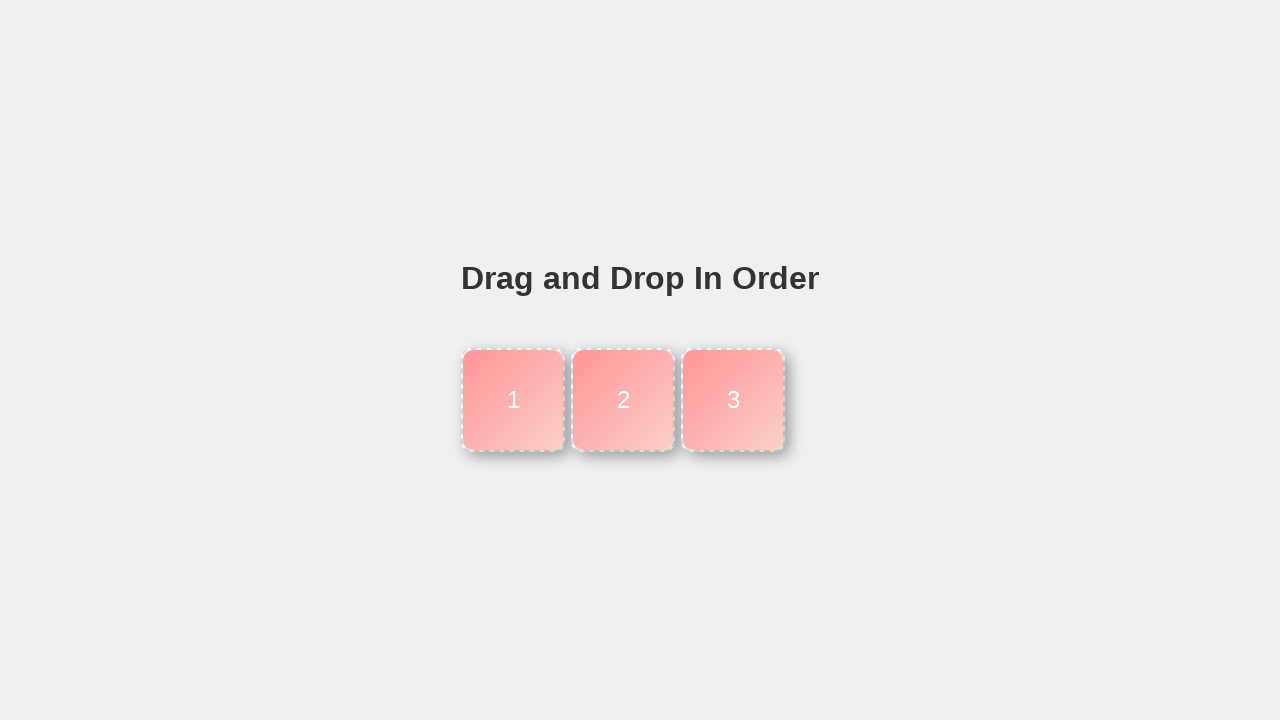

Success message became visible after all pieces placed
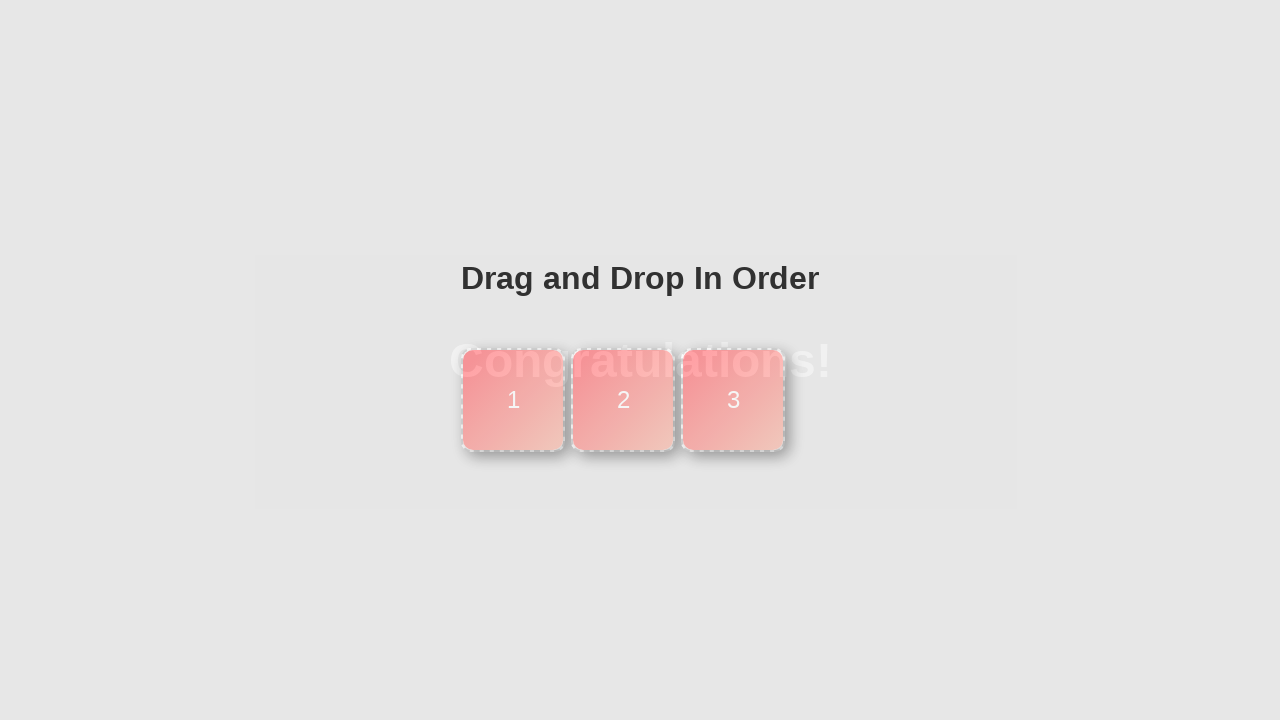

Verified success message is displayed
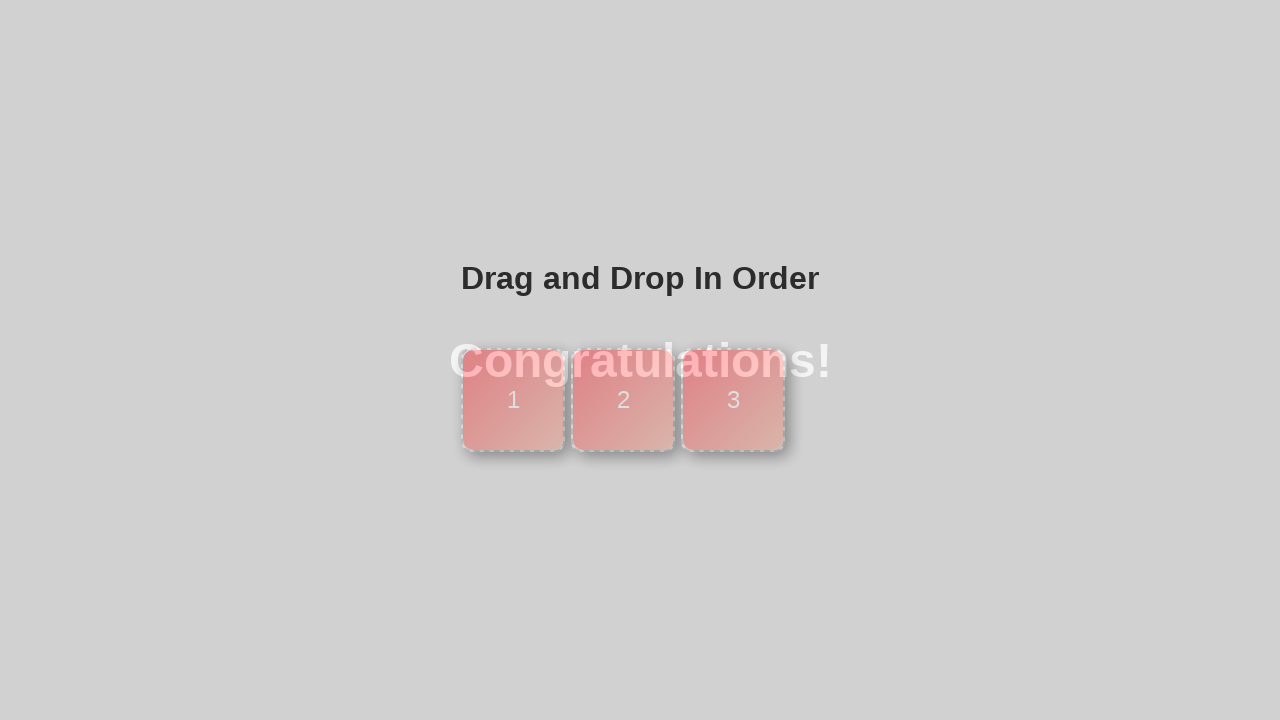

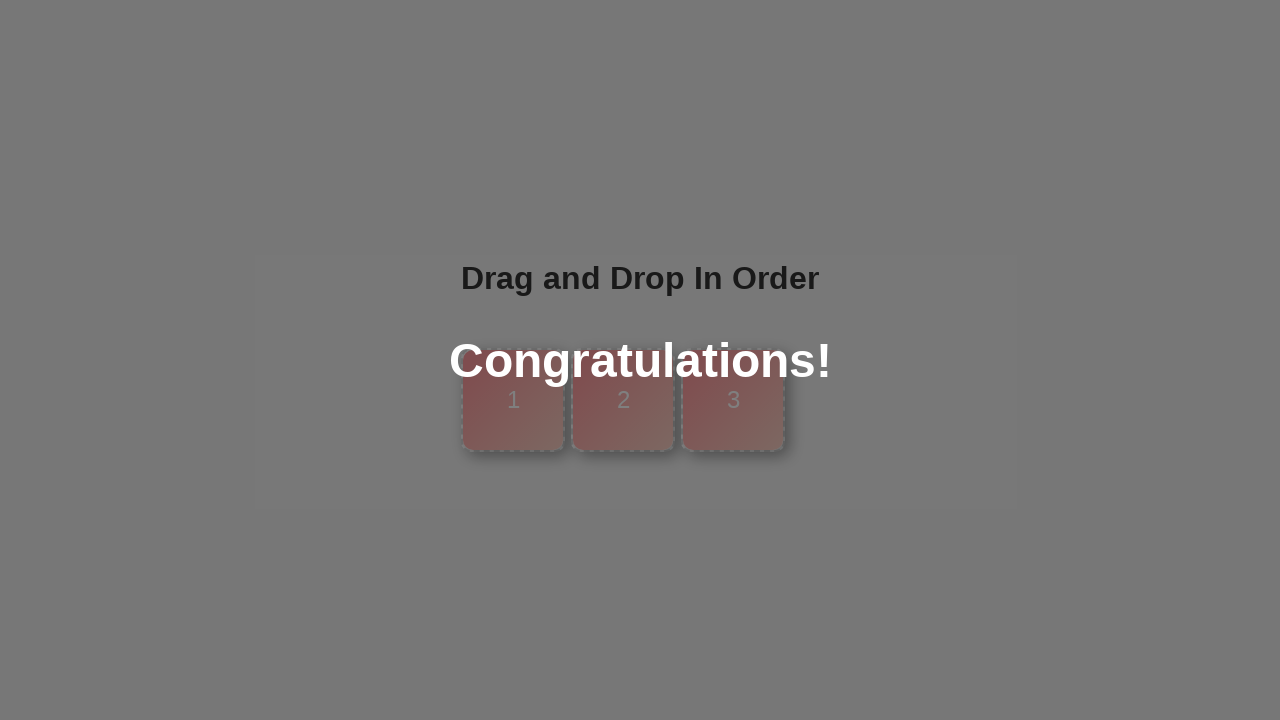